Tests dropdown selection functionality by selecting options using different methods: by index, by visible text, and by value

Starting URL: https://rahulshettyacademy.com/dropdownsPractise

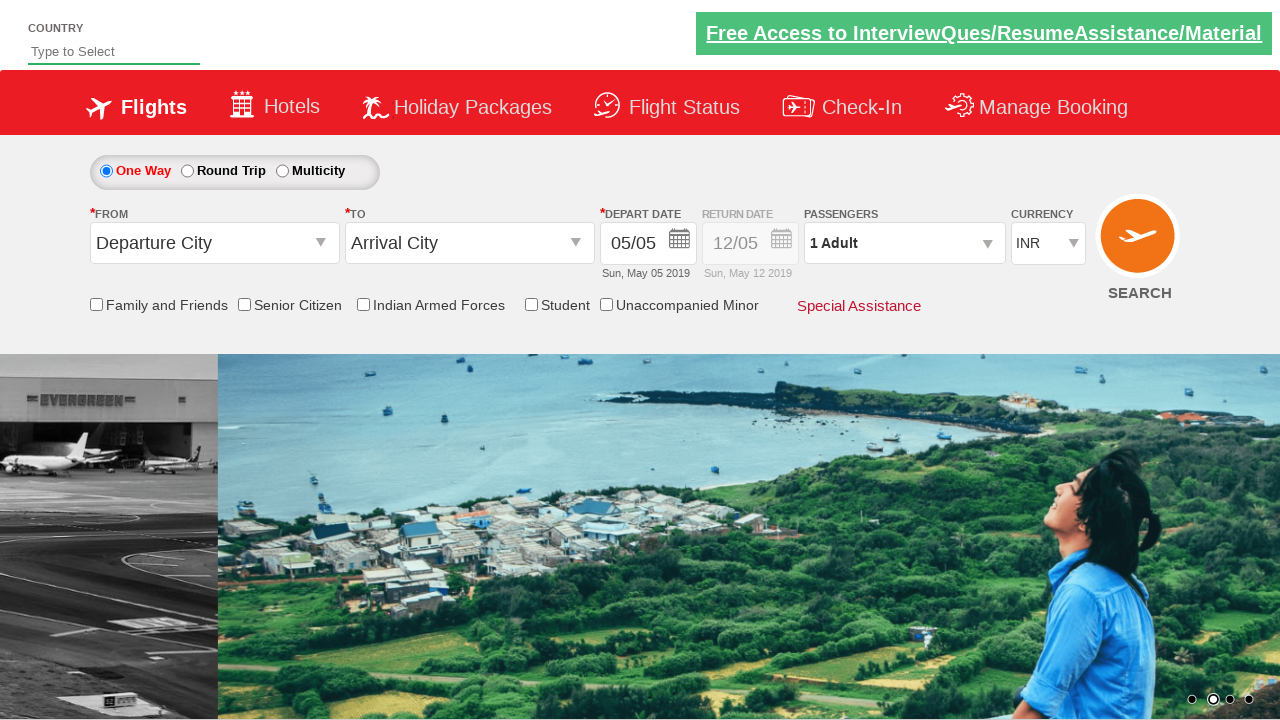

Selected dropdown option by index 3 on #ctl00_mainContent_DropDownListCurrency
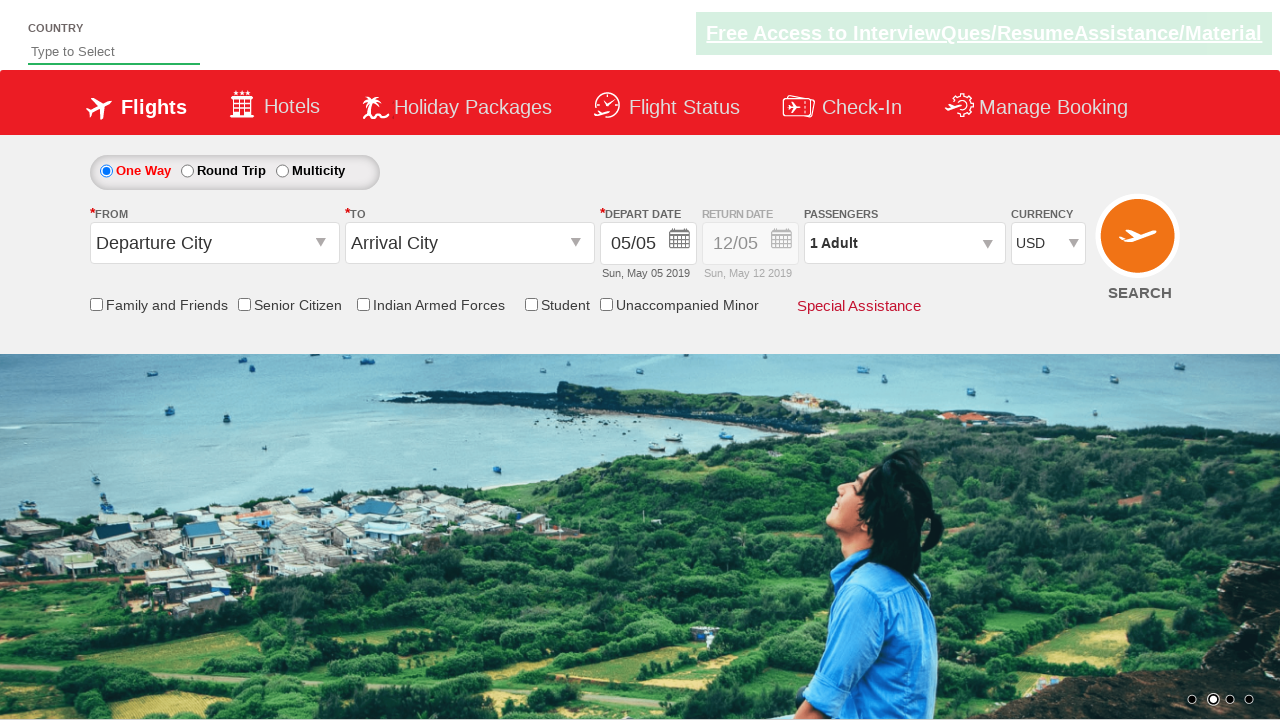

Selected dropdown option by visible text 'INR' on #ctl00_mainContent_DropDownListCurrency
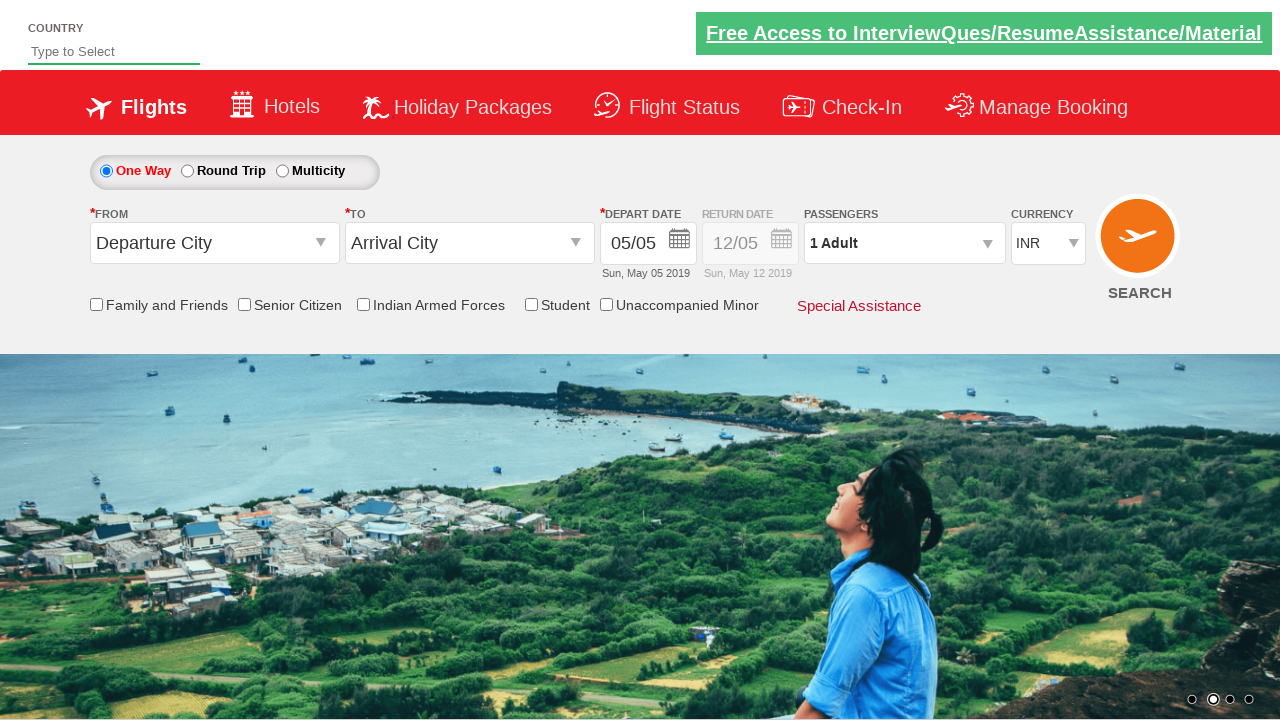

Selected dropdown option by value 'AED' on #ctl00_mainContent_DropDownListCurrency
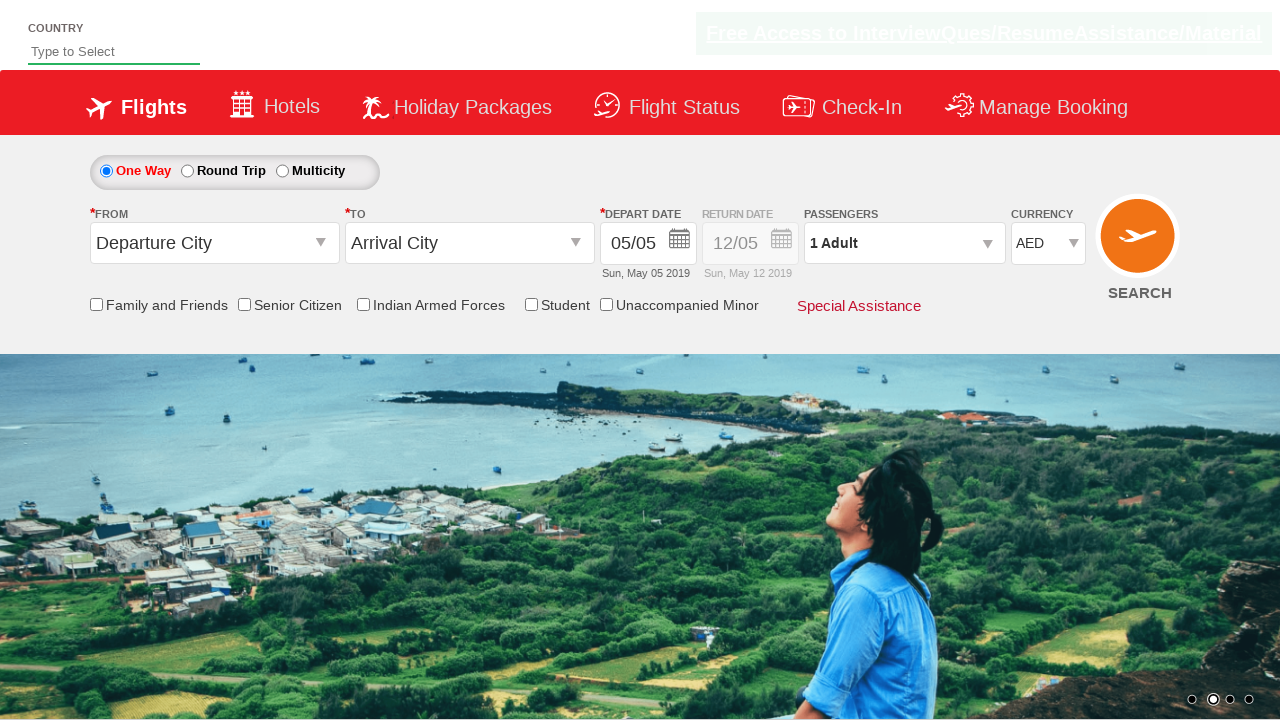

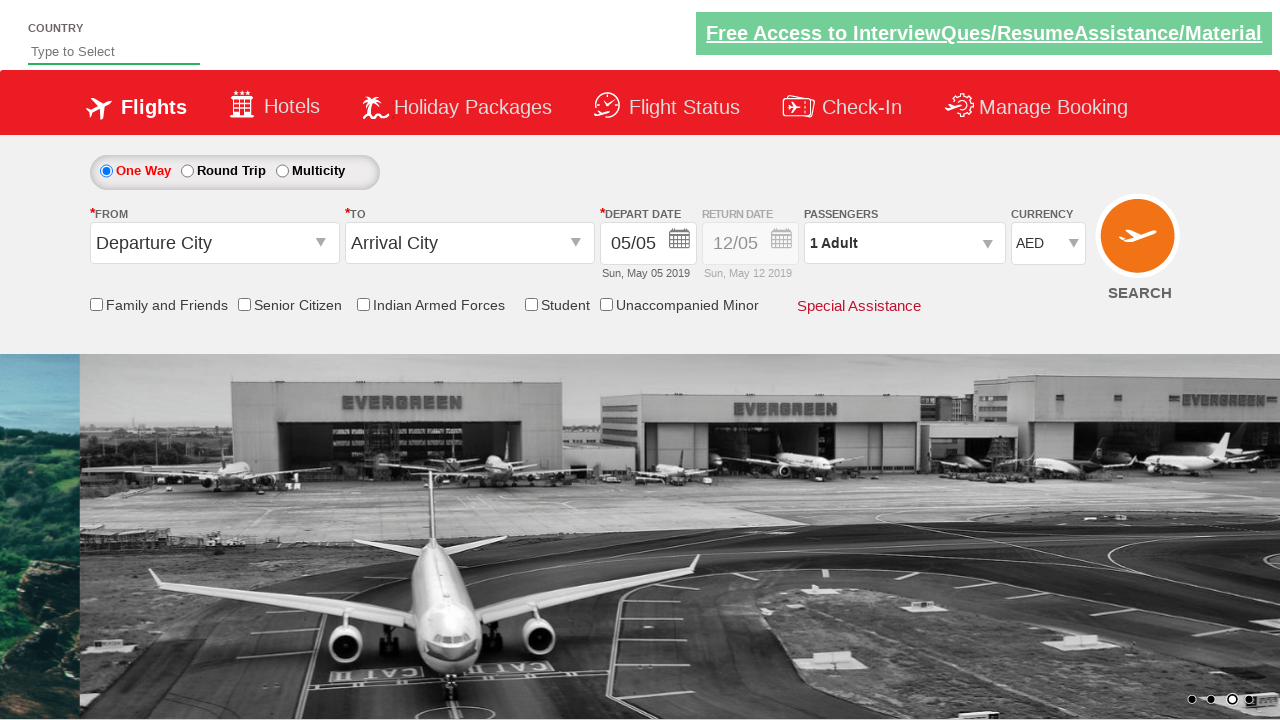